Tests handling a confirm JavaScript alert by clicking a button that triggers the alert and then dismissing it (clicking Cancel)

Starting URL: https://demoqa.com/alerts

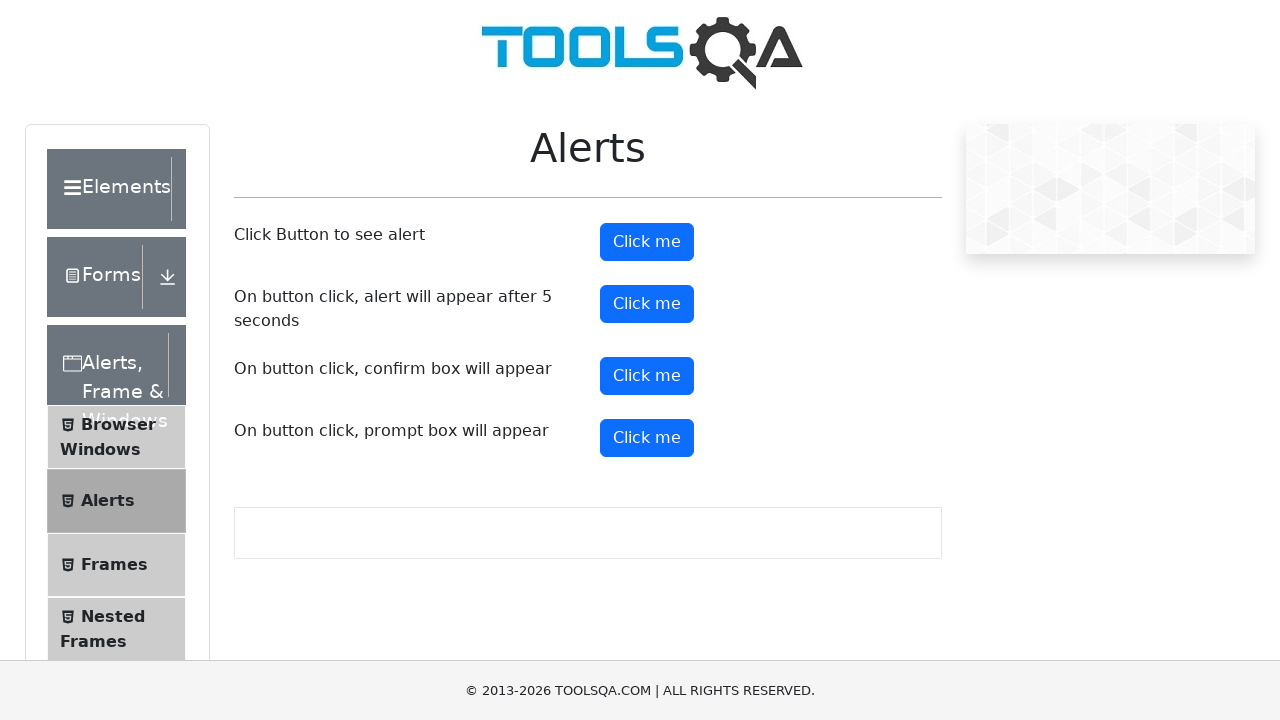

Set up dialog handler to dismiss alerts by clicking Cancel
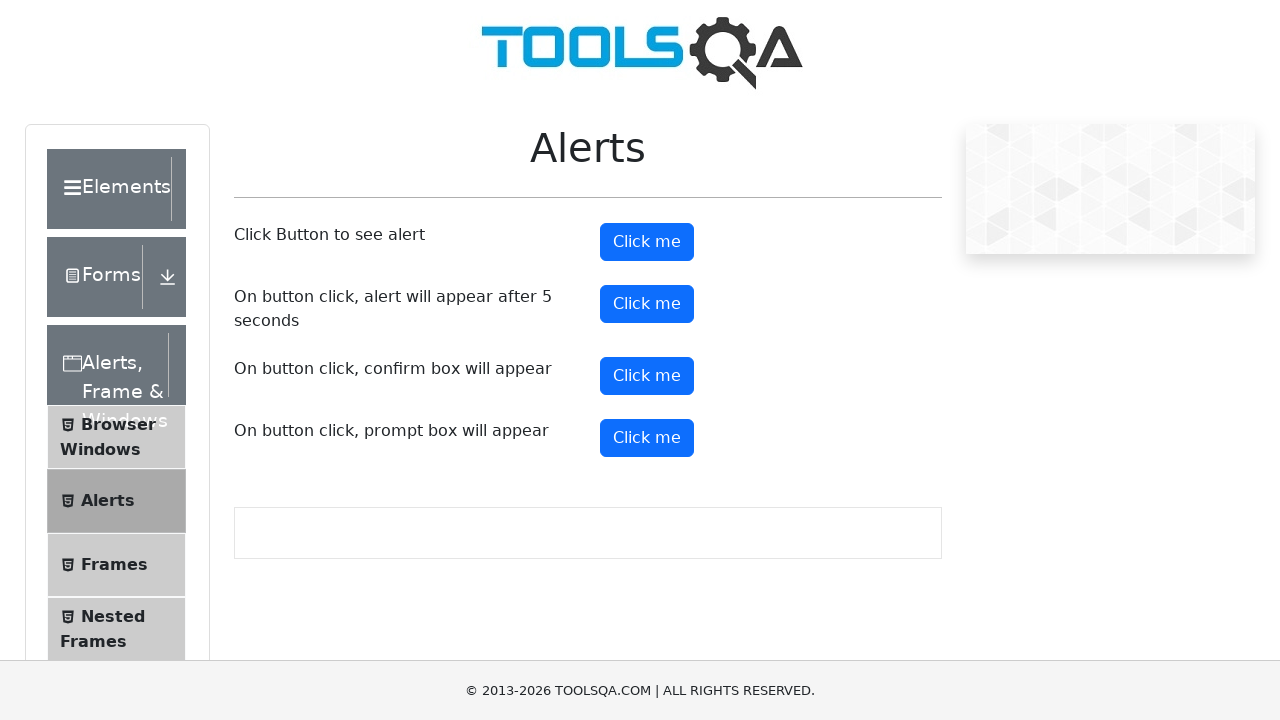

Clicked the confirm alert button at (647, 376) on #confirmButton
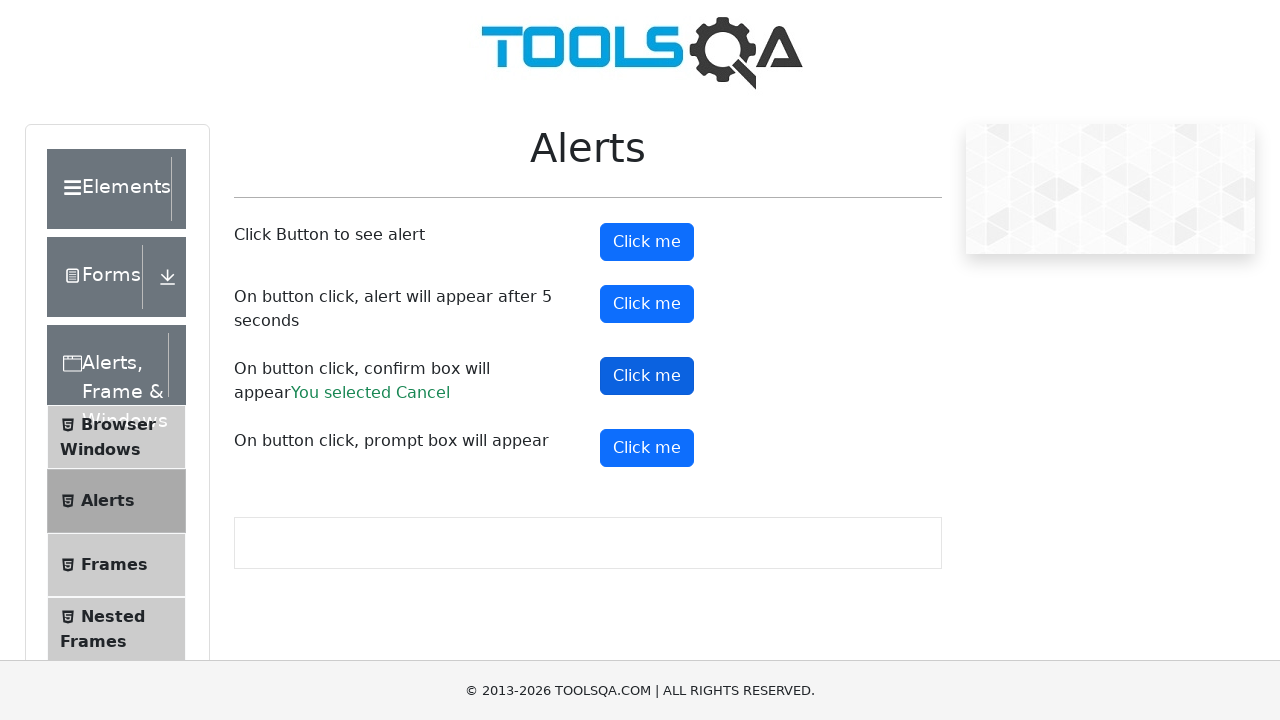

Waited for alert to be processed
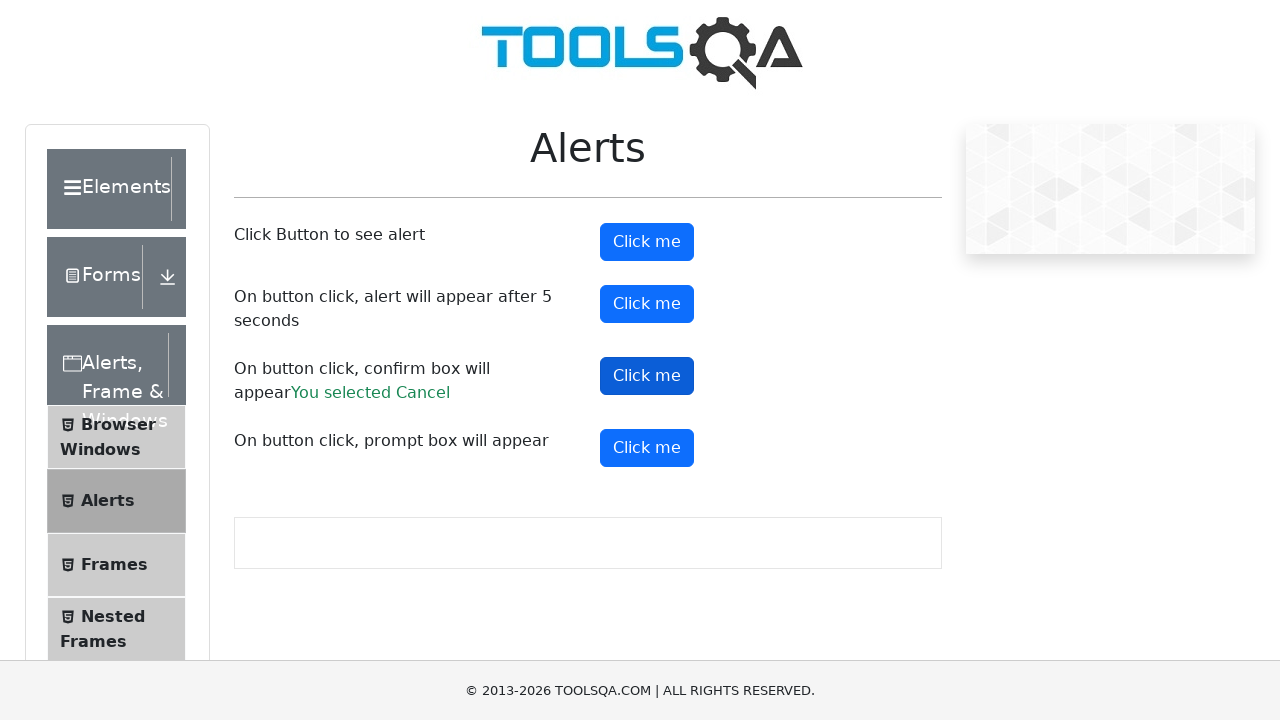

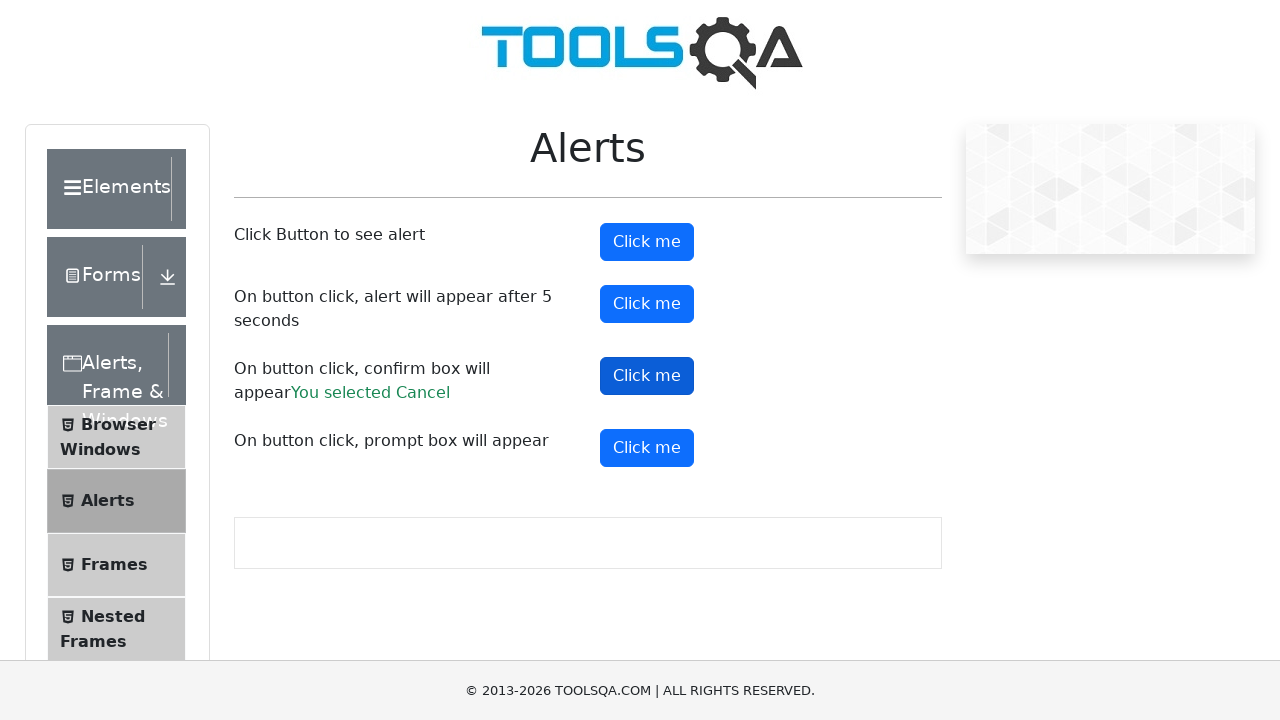